Tests form submission on Selenium's demo web form by entering text and clicking submit button to verify the success message

Starting URL: https://www.selenium.dev/selenium/web/web-form.html

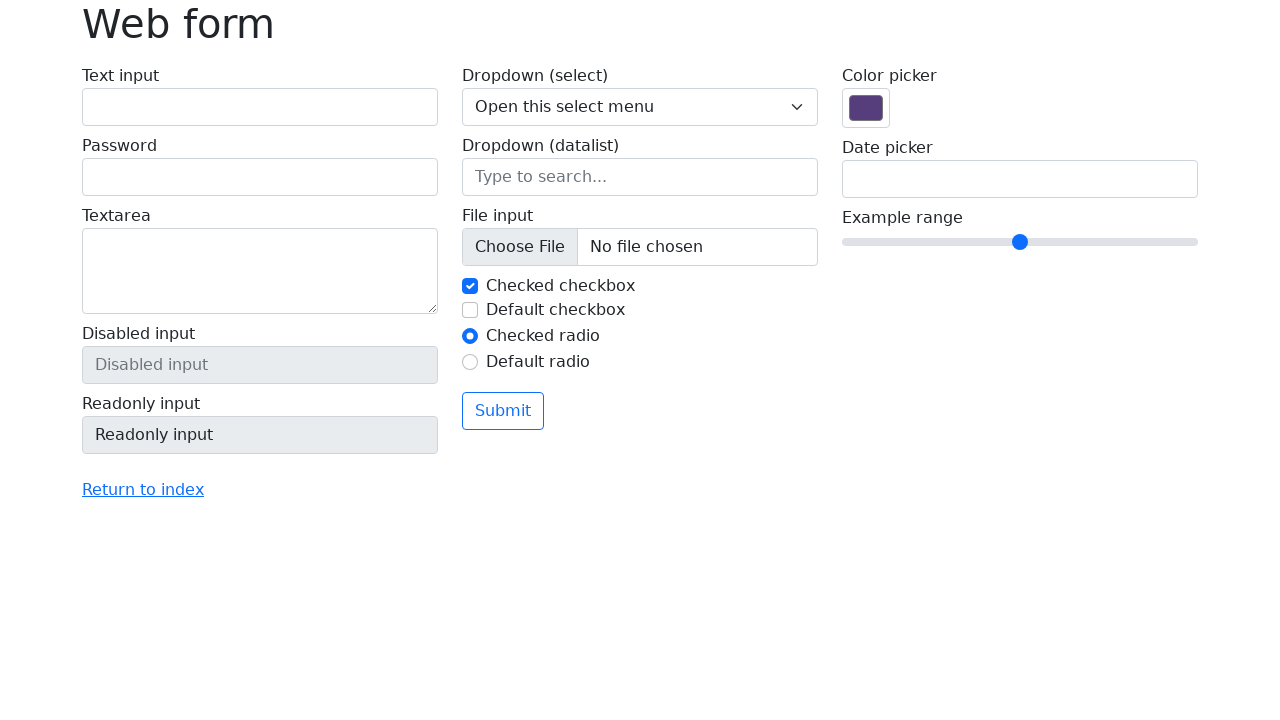

Waited for text input field to load
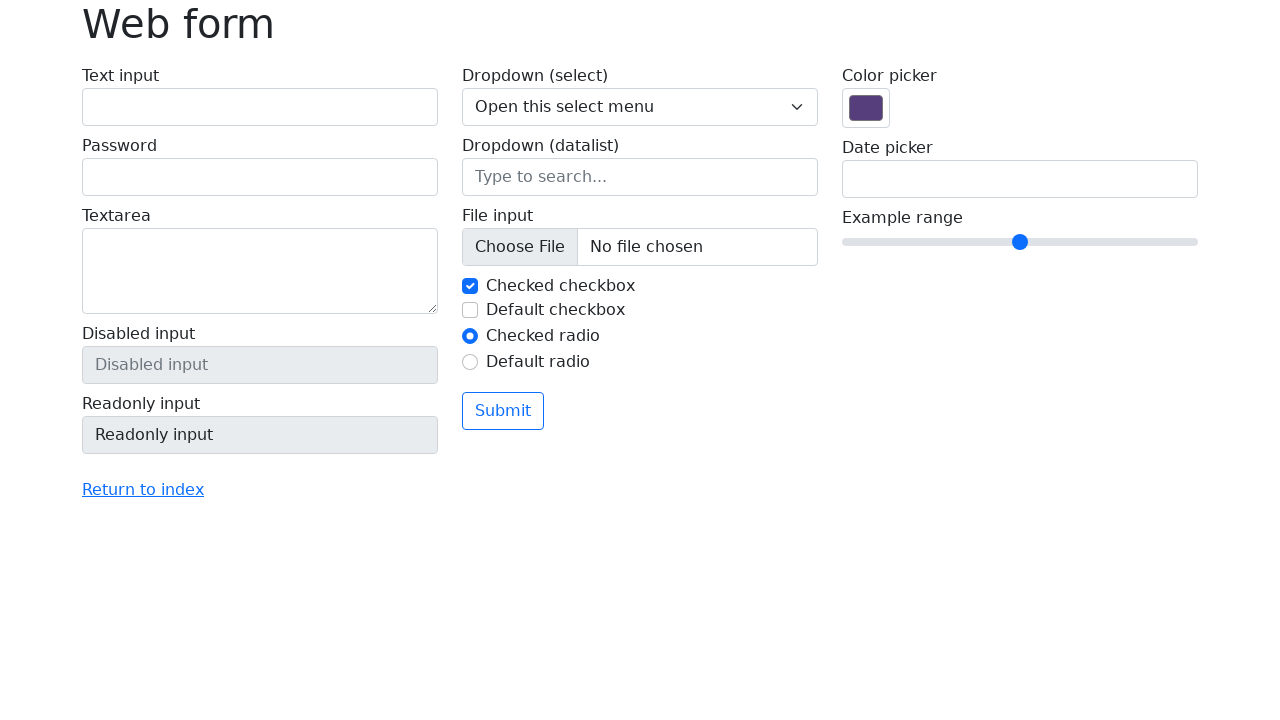

Entered 'Selenium BrowserStack' in the text field on input[name='my-text']
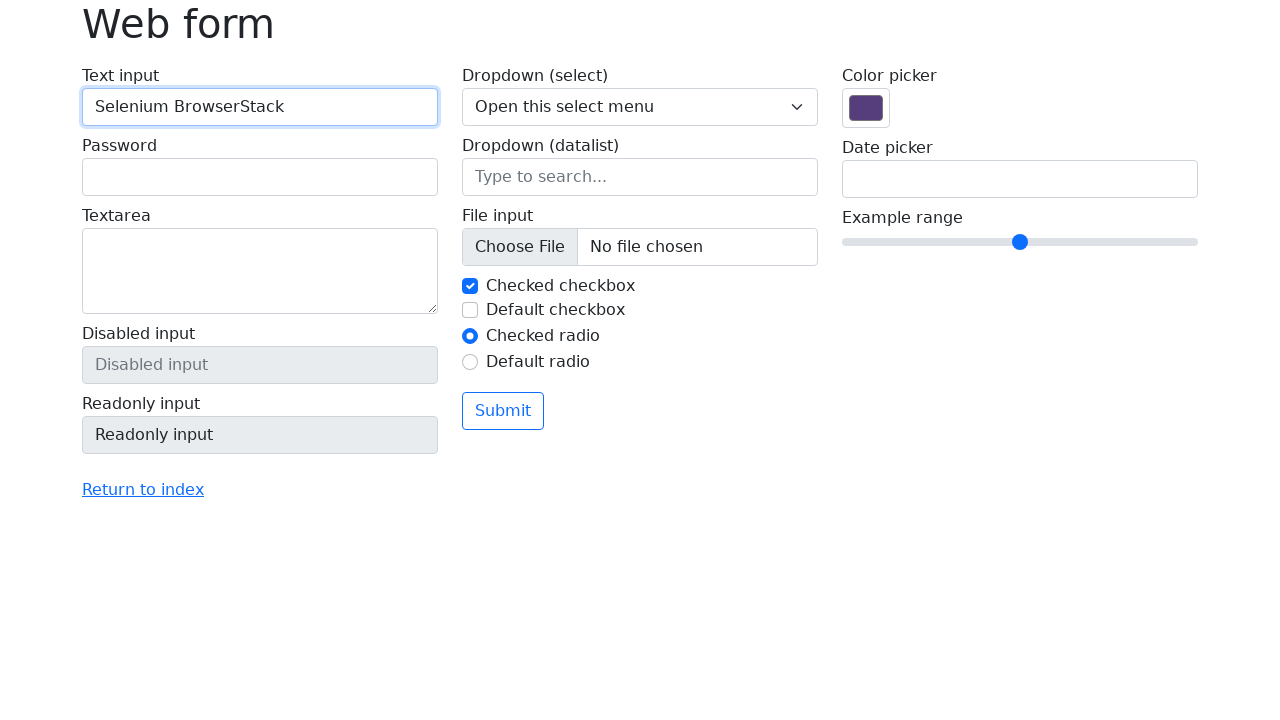

Clicked the submit button at (503, 411) on button
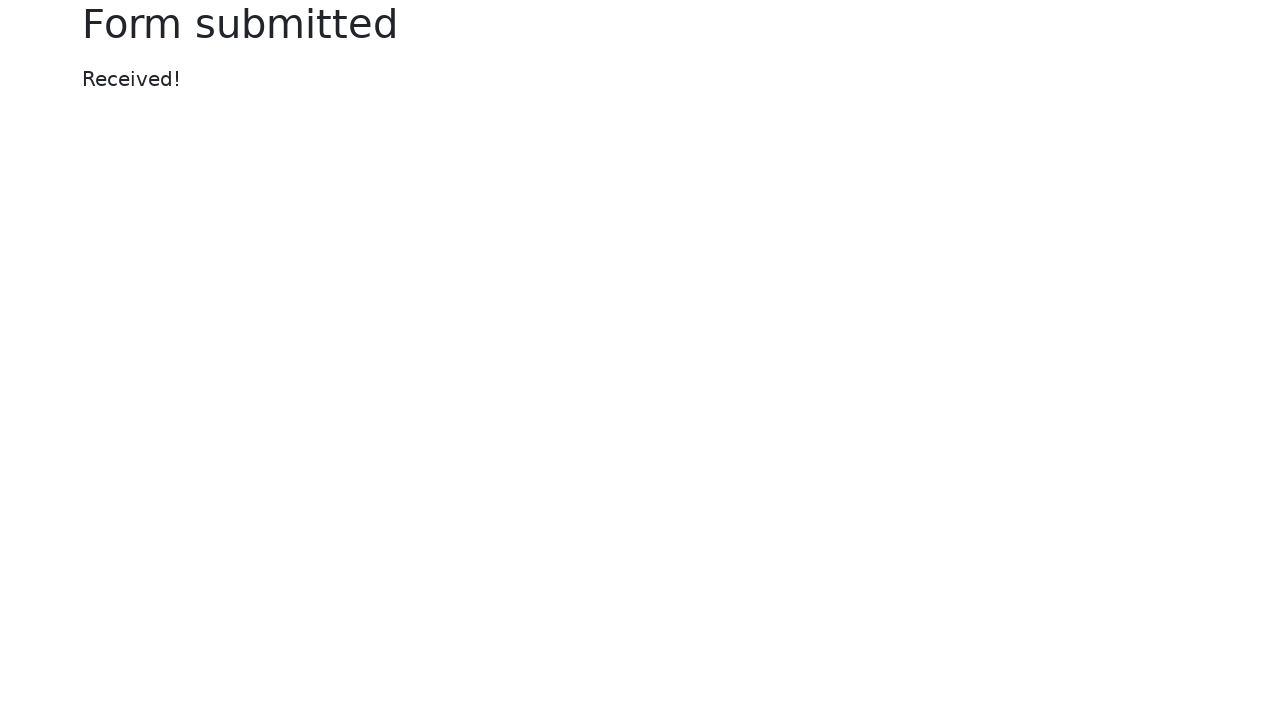

Success message appeared after form submission
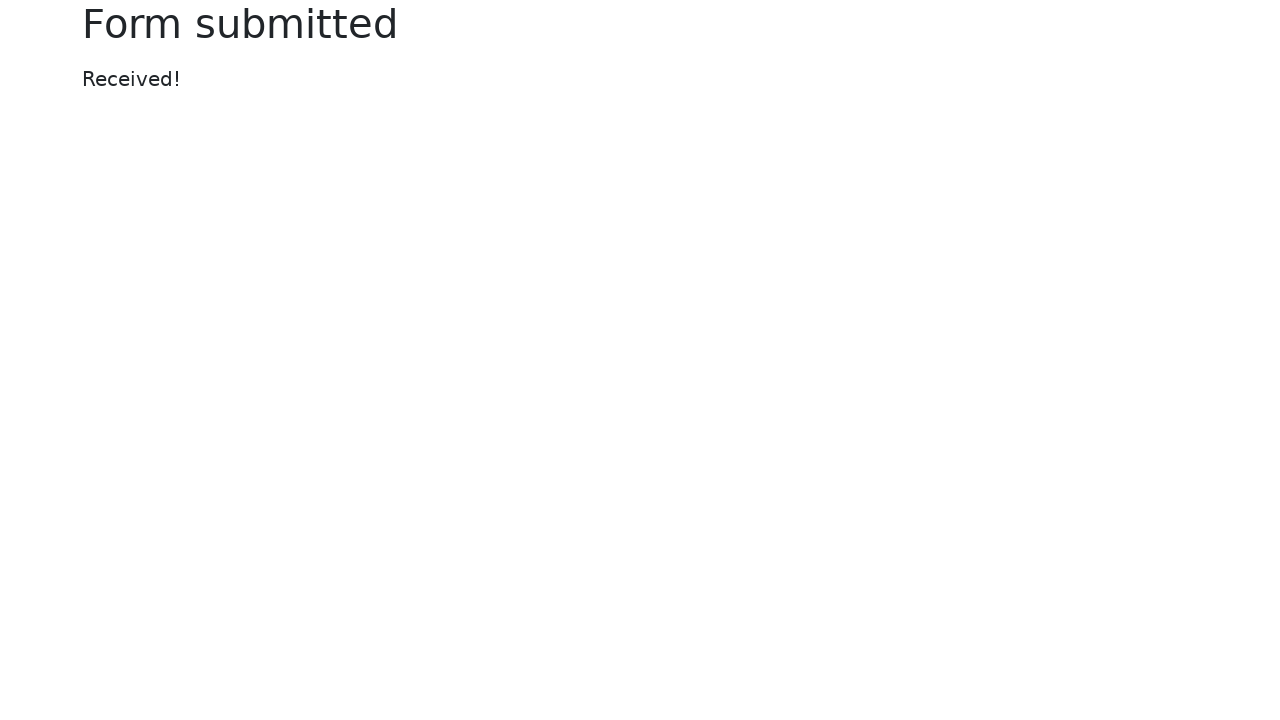

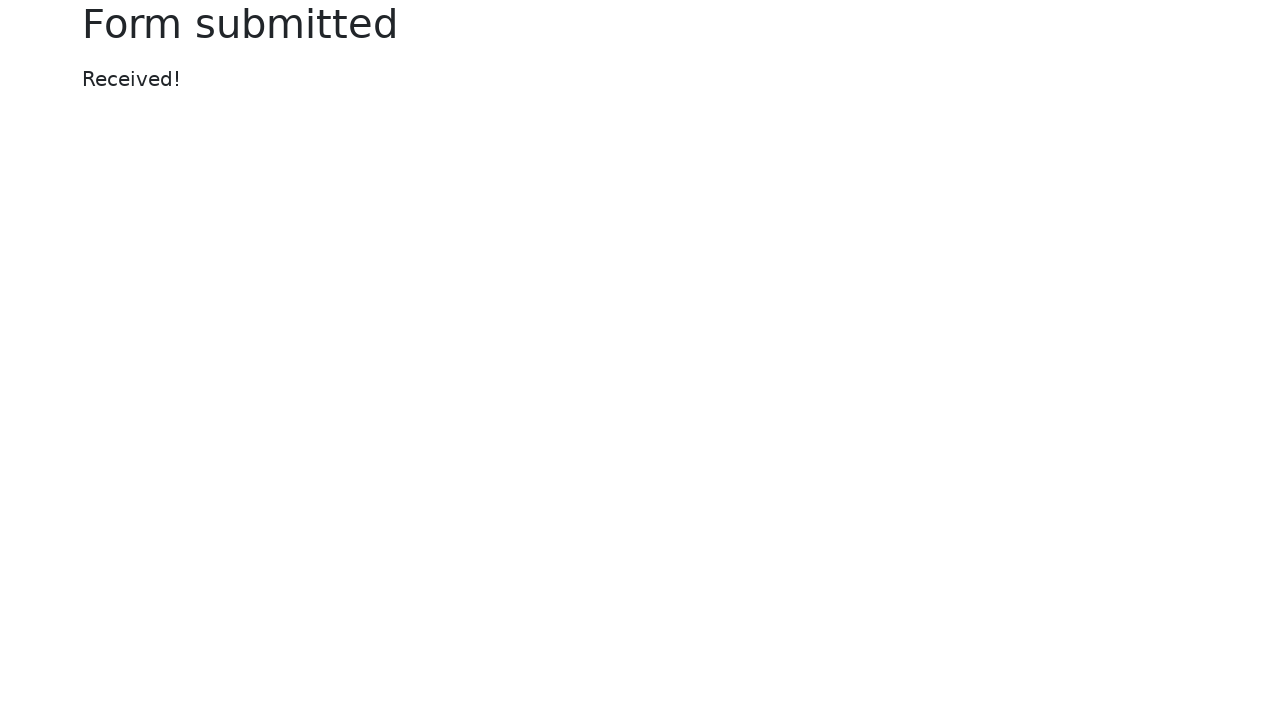